Tests JavaScript alert handling by interacting with simple alert, confirmation alert, and prompt alert dialogs

Starting URL: https://the-internet.herokuapp.com/javascript_alerts

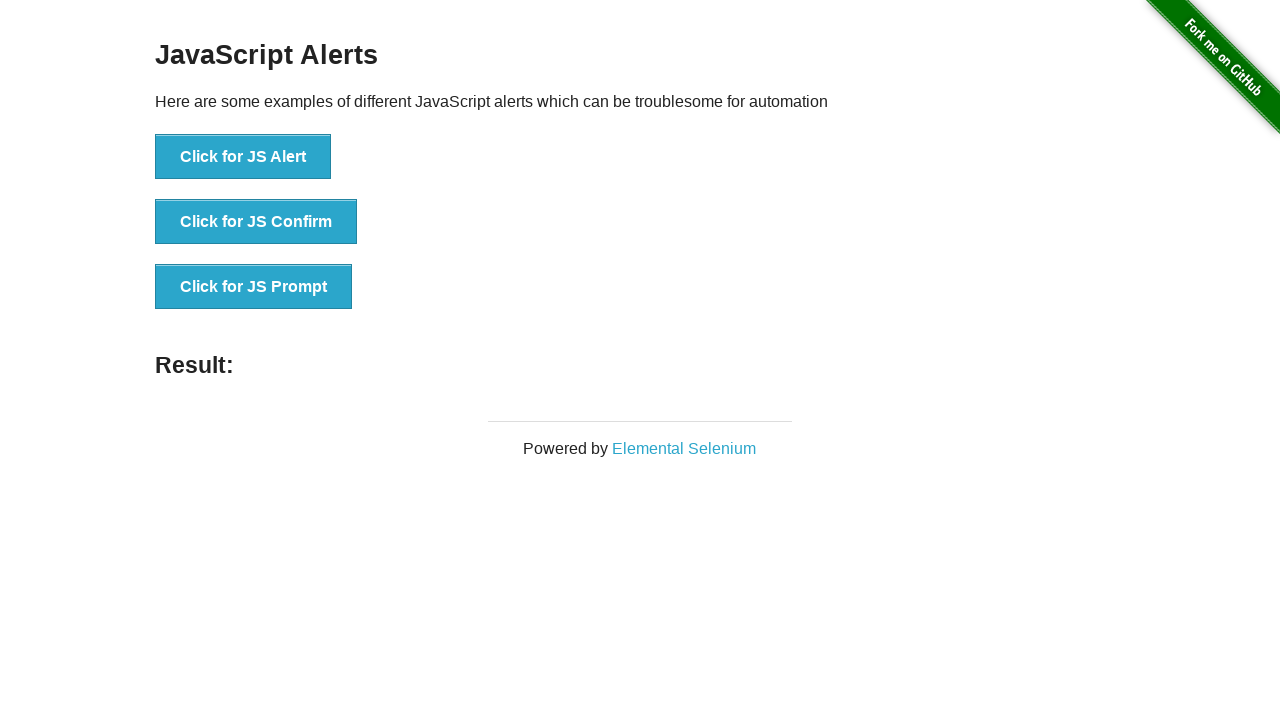

Clicked button to trigger simple alert at (243, 157) on xpath=//button[text()='Click for JS Alert']
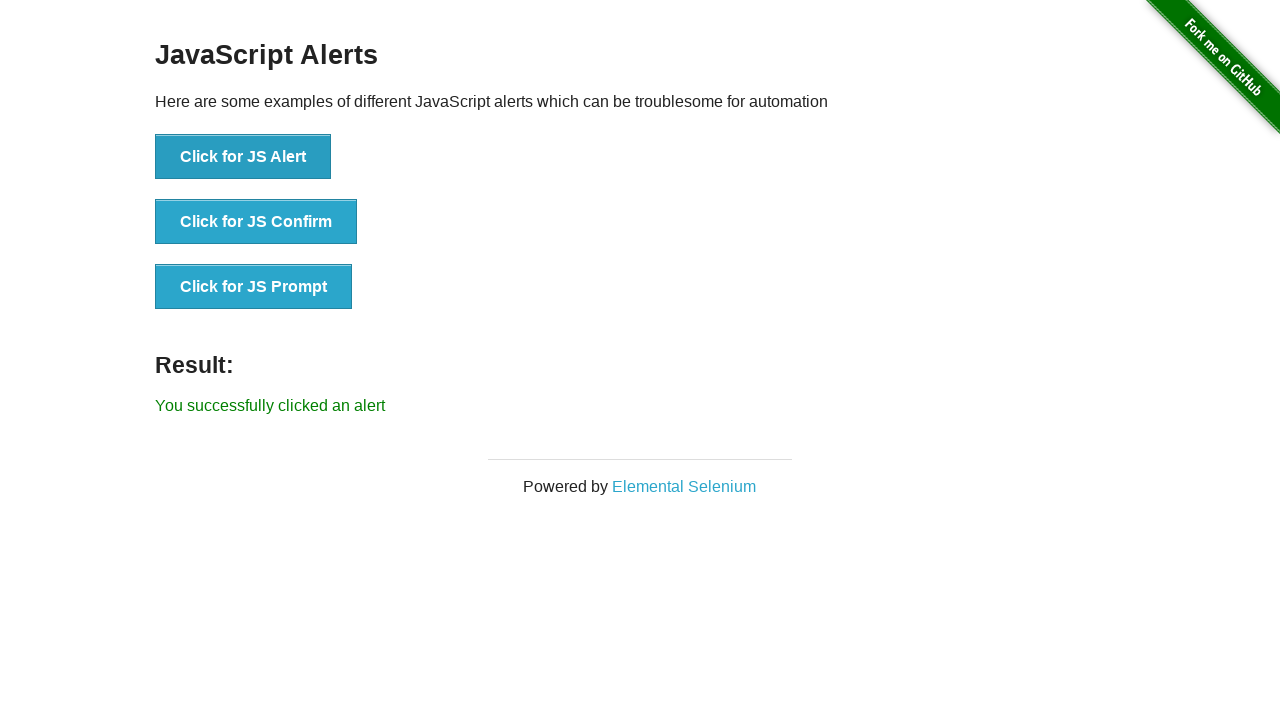

Set up dialog handler to accept simple alert
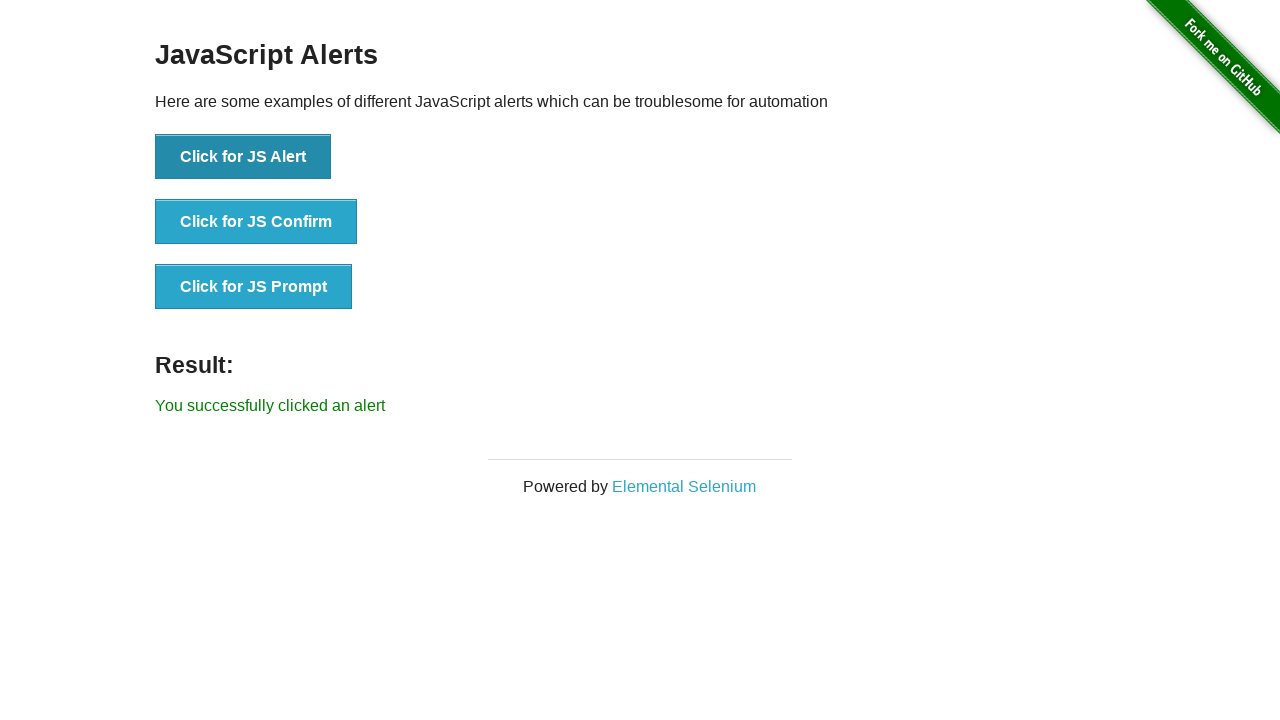

Waited for simple alert to be handled
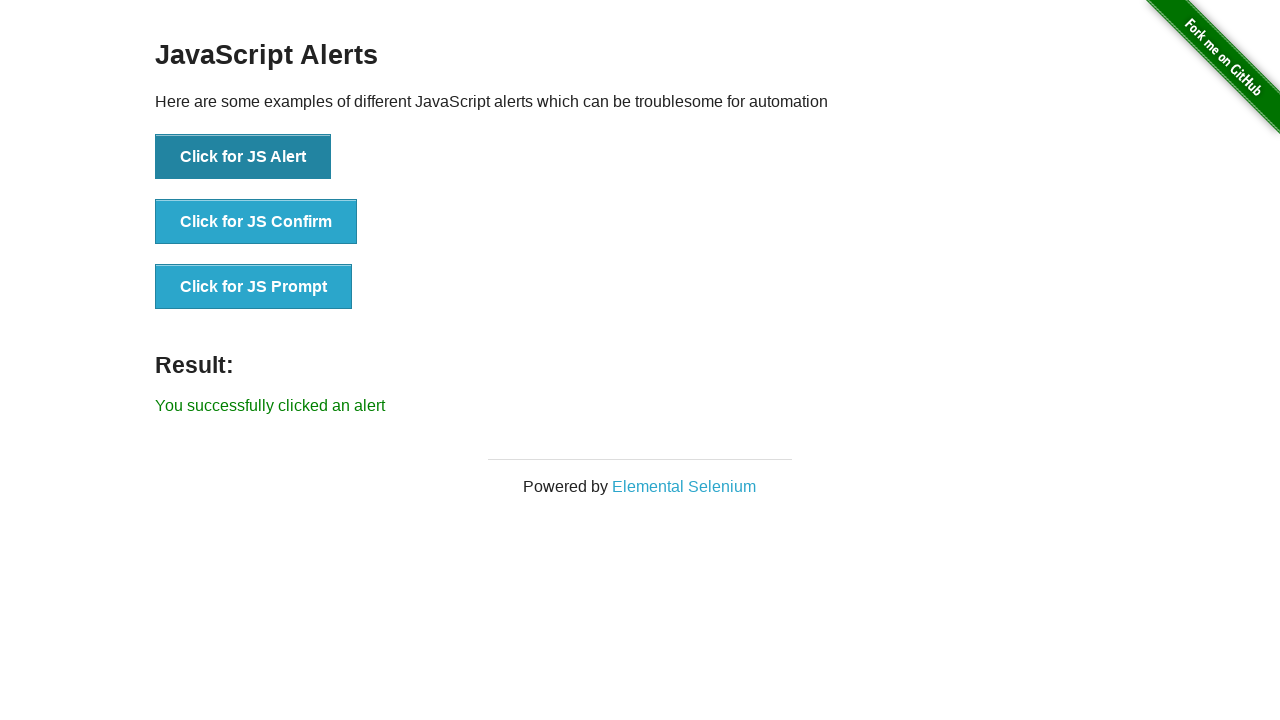

Clicked button to trigger confirmation alert at (256, 222) on xpath=//button[text()='Click for JS Confirm']
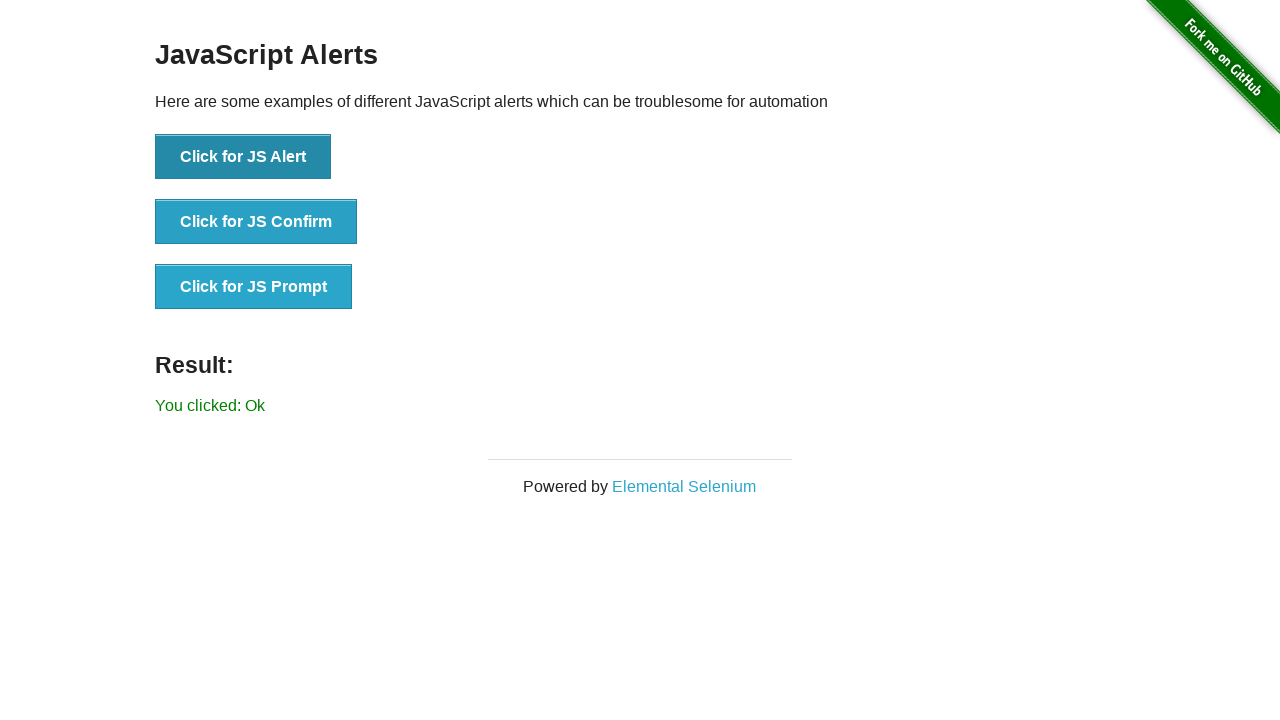

Set up dialog handler to dismiss confirmation alert
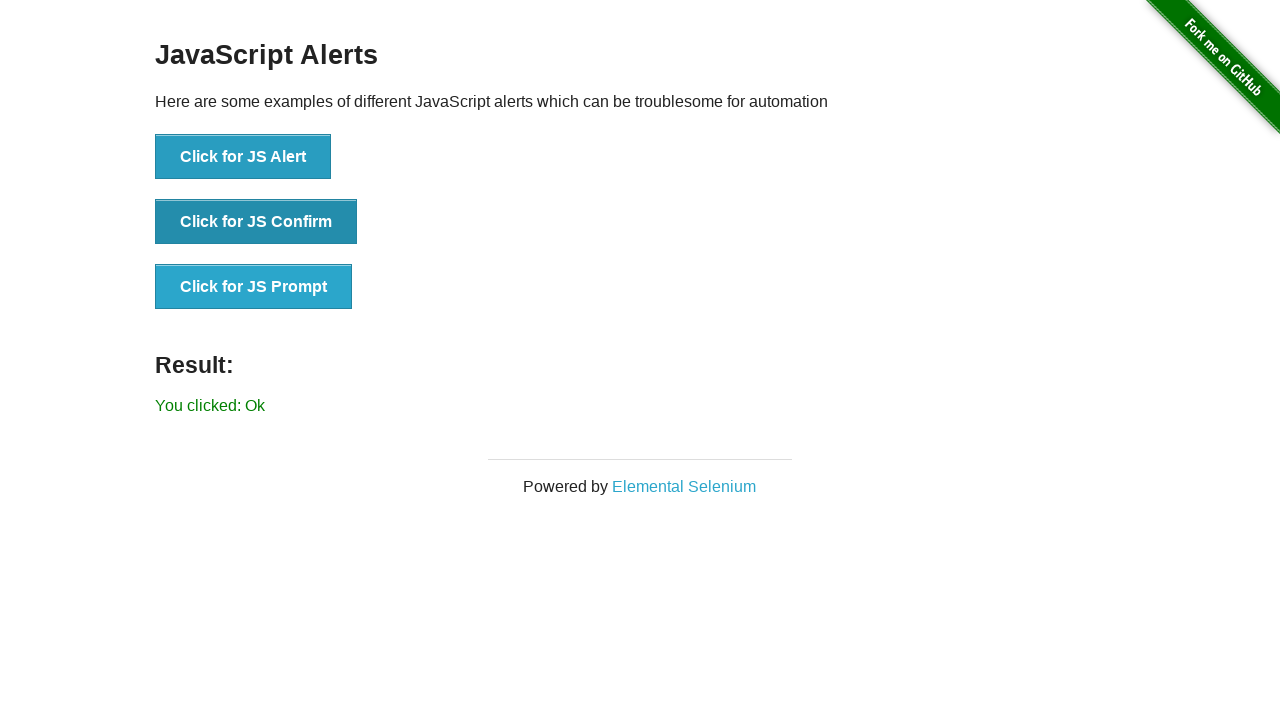

Waited for confirmation alert to be handled
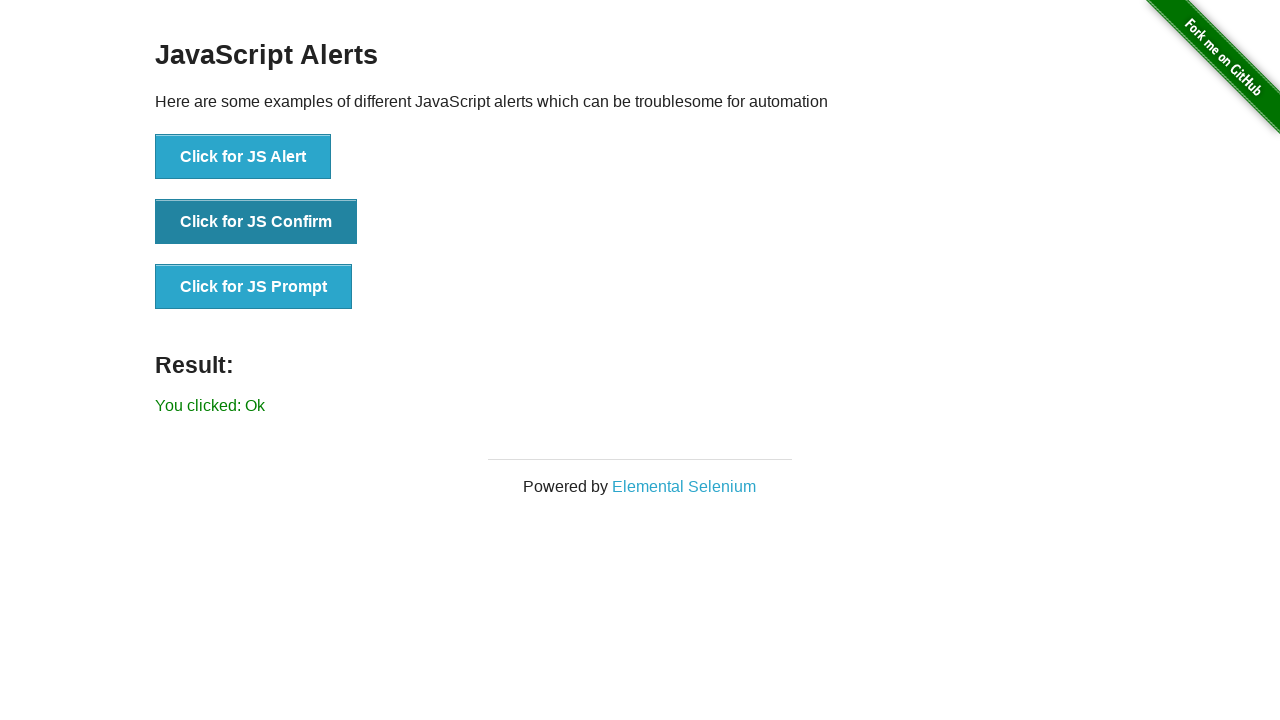

Clicked button to trigger prompt alert at (254, 287) on xpath=//button[text()='Click for JS Prompt']
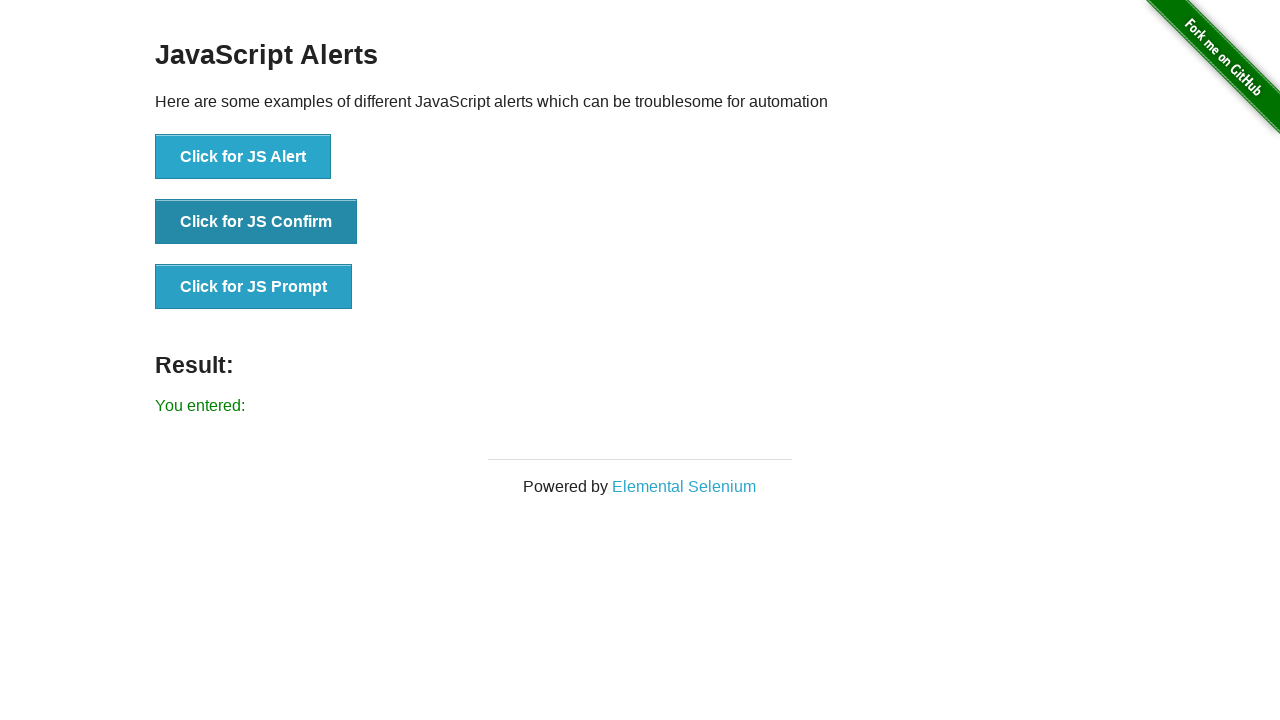

Set up dialog handler to accept prompt alert with text 'Sujeet'
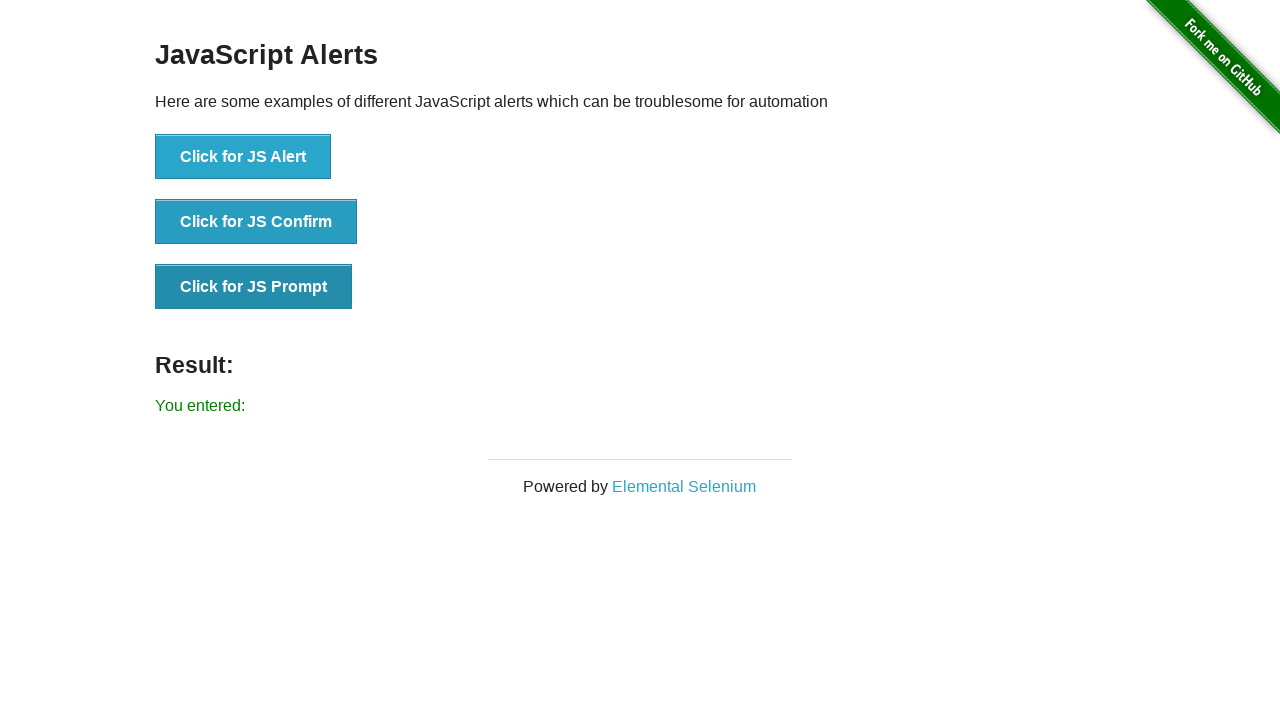

Waited for prompt alert to be handled
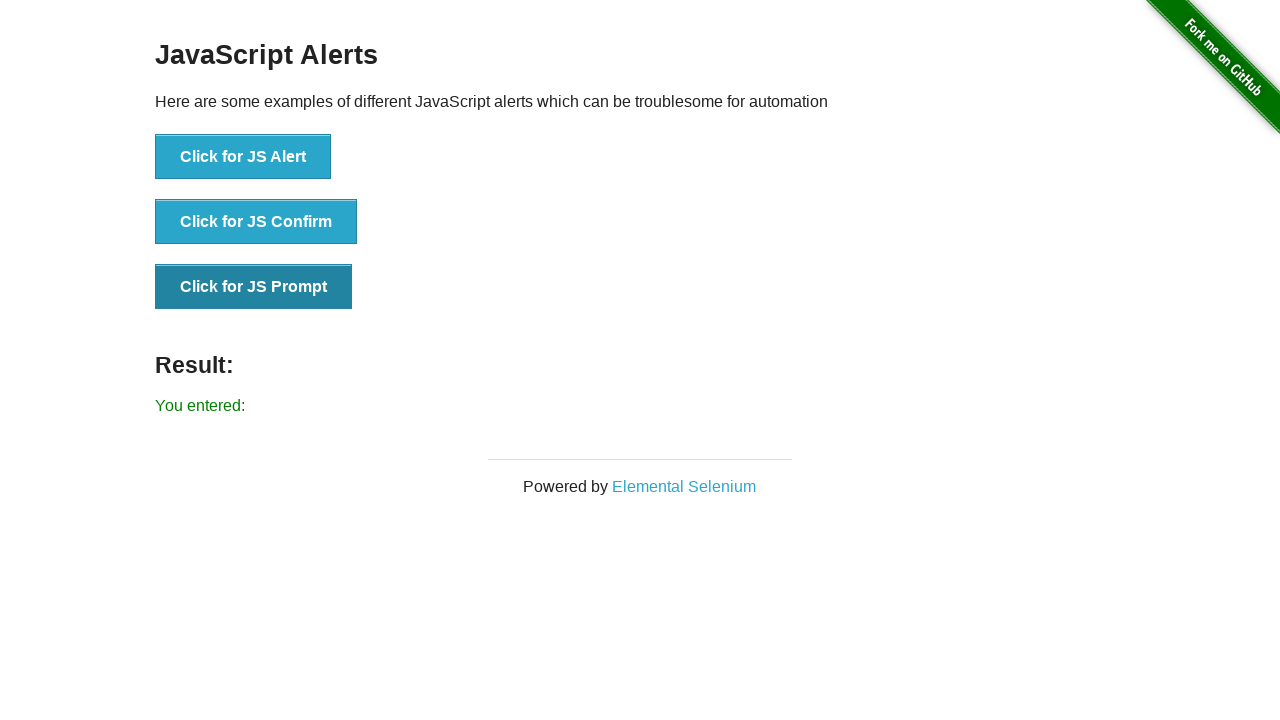

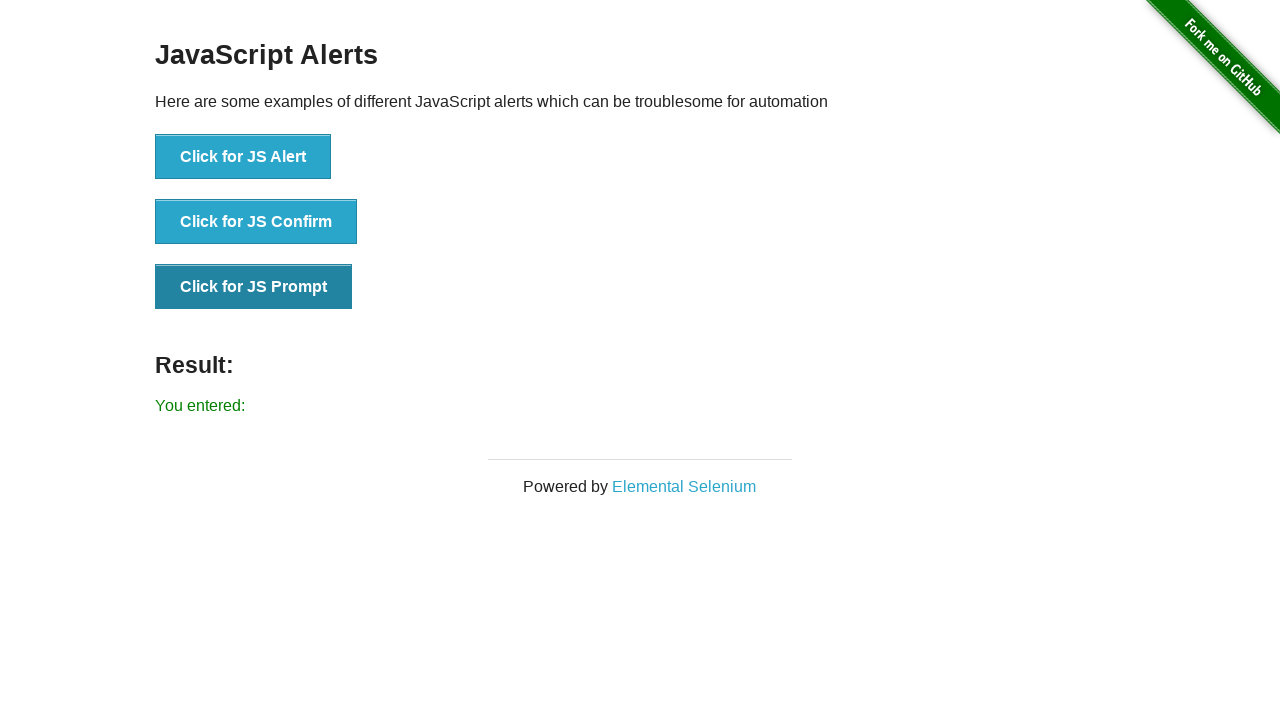